Tests that todo data persists after page reload by creating items, marking one as complete, and reloading the page.

Starting URL: https://demo.playwright.dev/todomvc

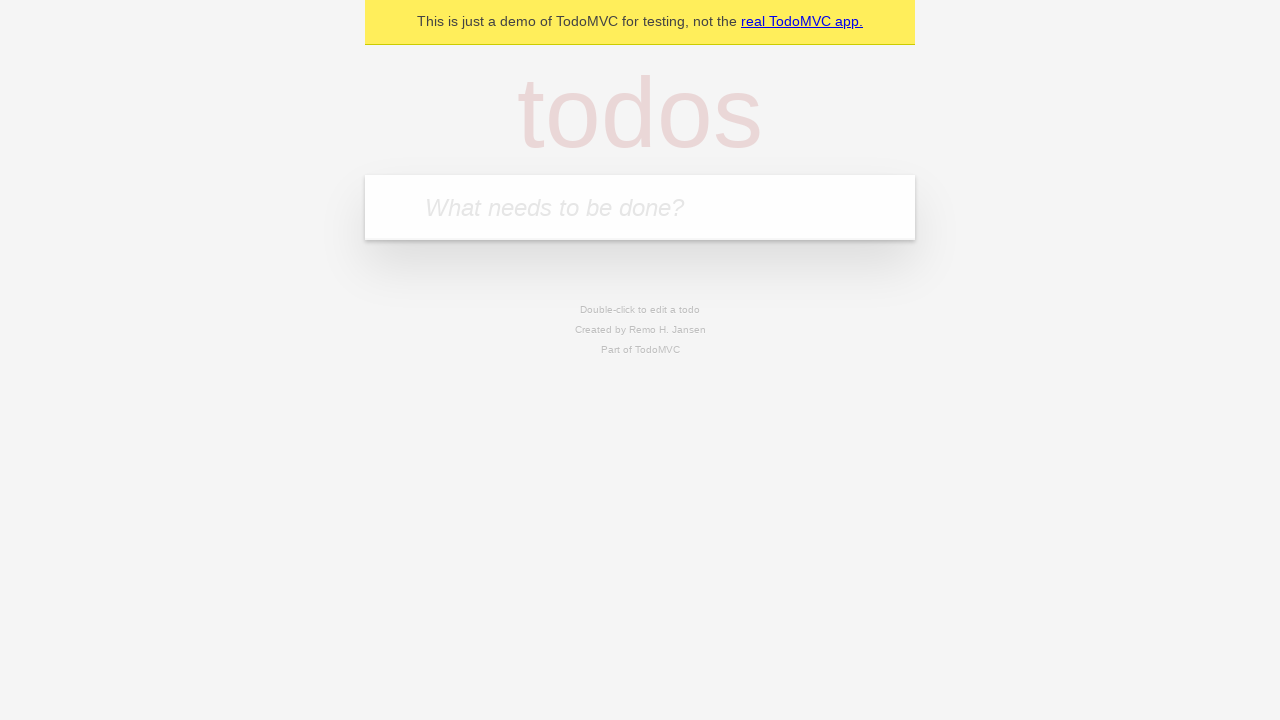

Filled todo input with 'buy some cheese' on internal:attr=[placeholder="What needs to be done?"i]
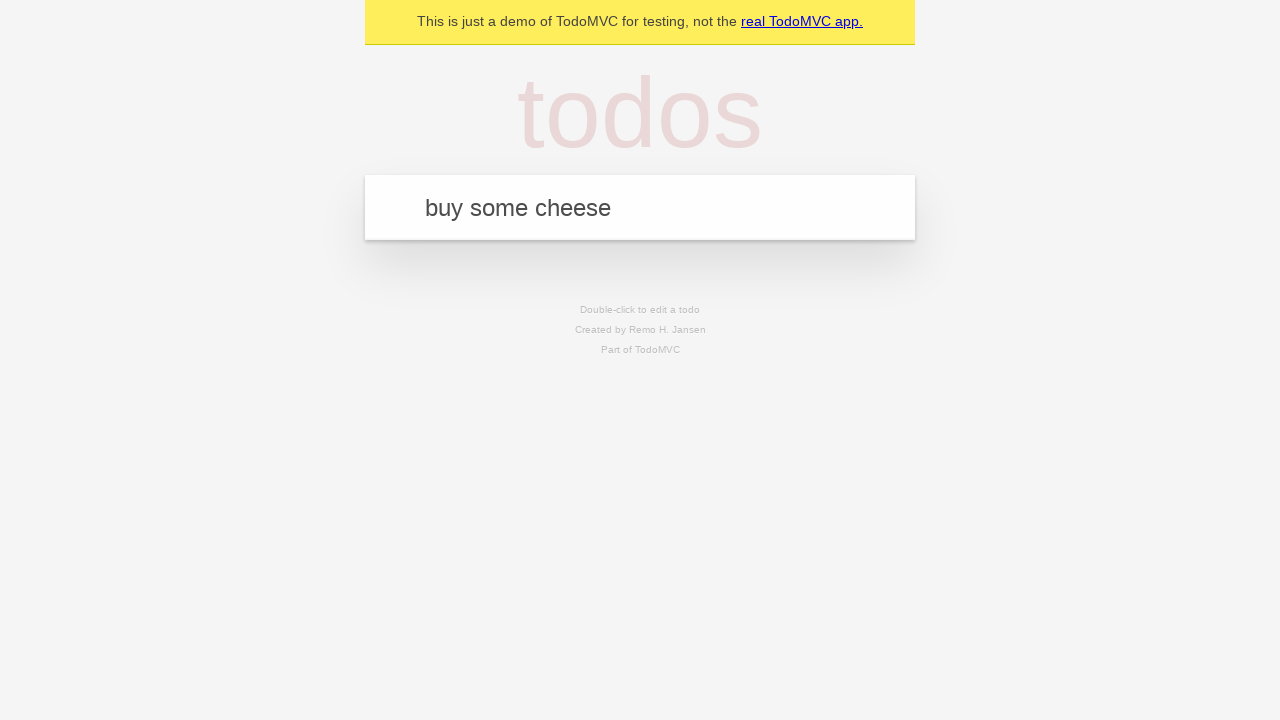

Pressed Enter to create first todo item on internal:attr=[placeholder="What needs to be done?"i]
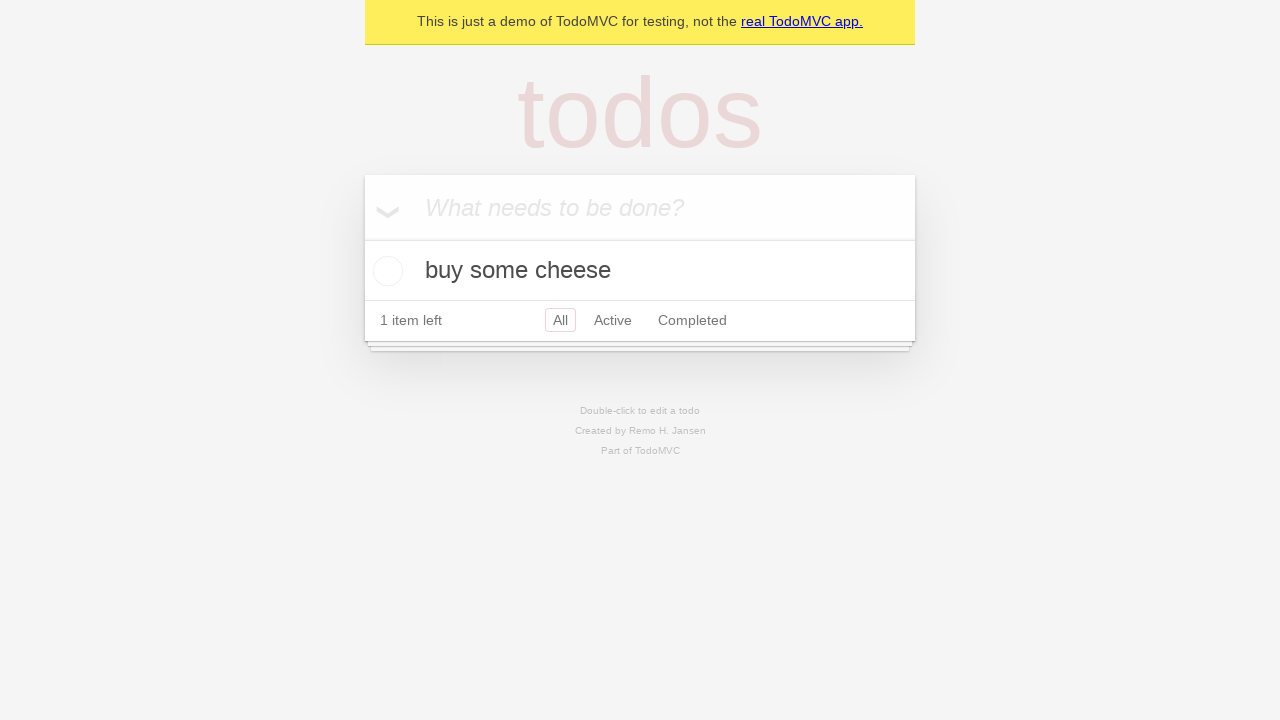

Filled todo input with 'feed the cat' on internal:attr=[placeholder="What needs to be done?"i]
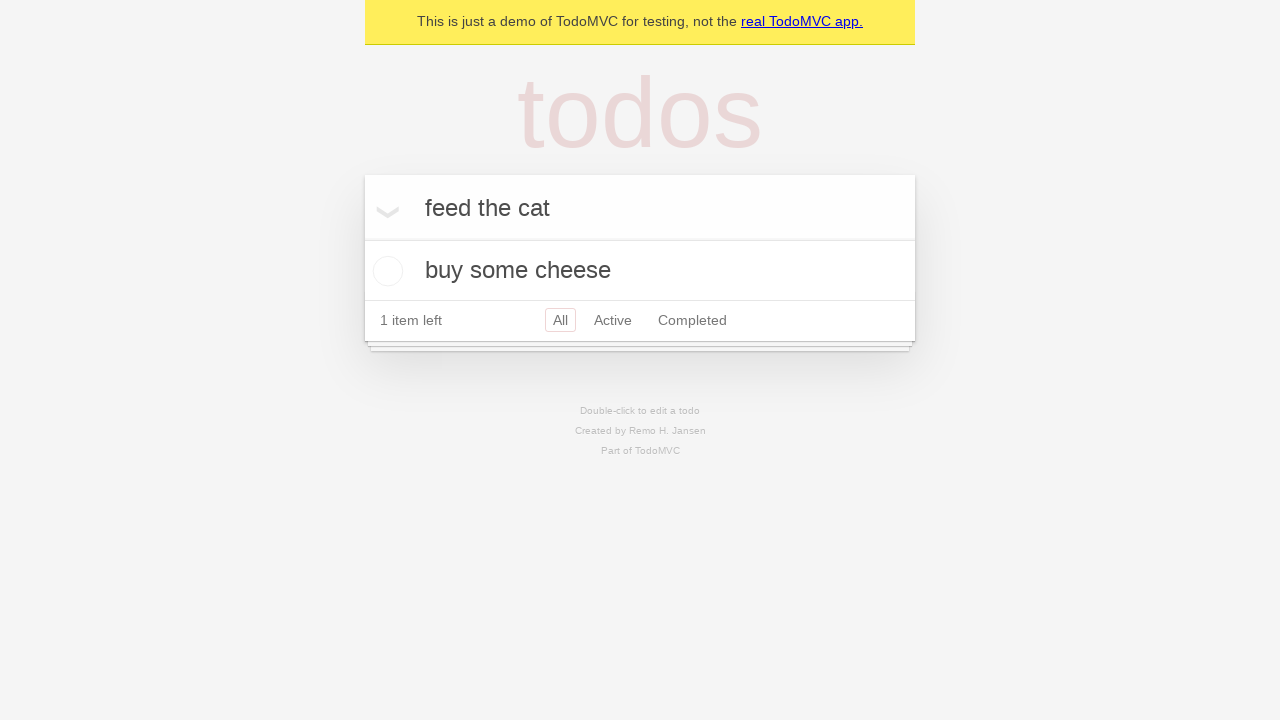

Pressed Enter to create second todo item on internal:attr=[placeholder="What needs to be done?"i]
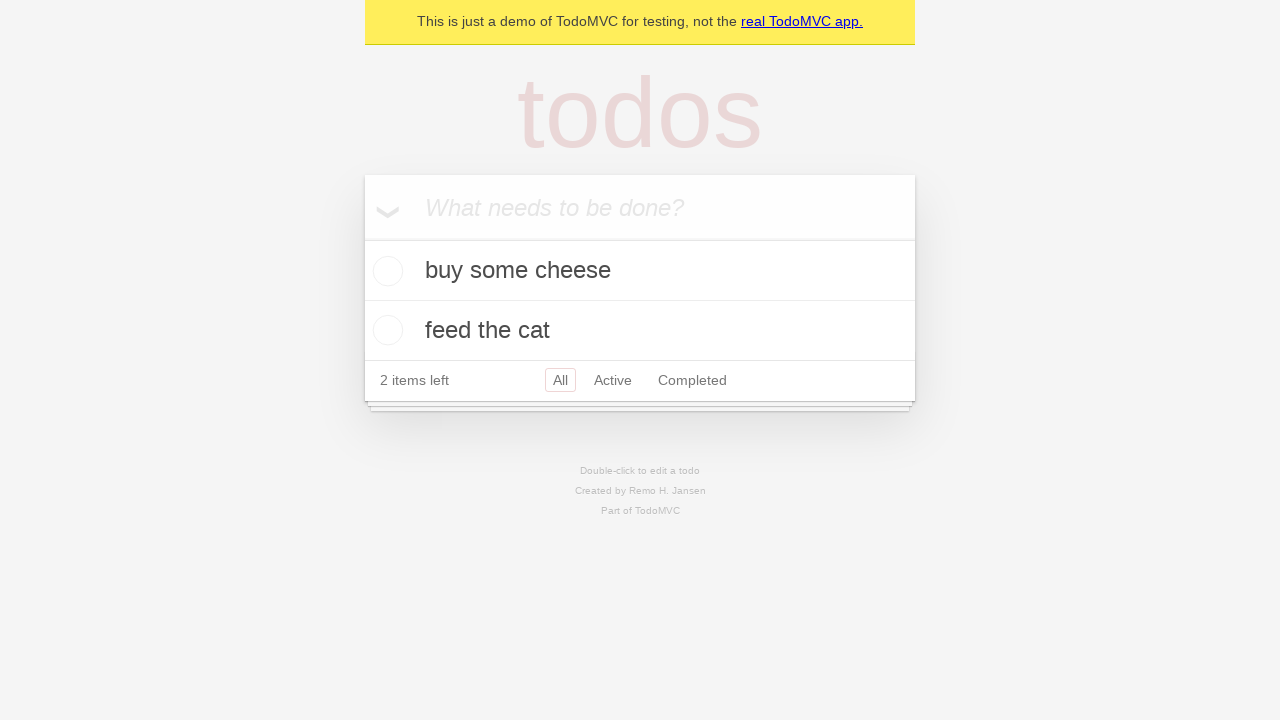

Checked the first todo item as complete at (385, 271) on internal:testid=[data-testid="todo-item"s] >> nth=0 >> internal:role=checkbox
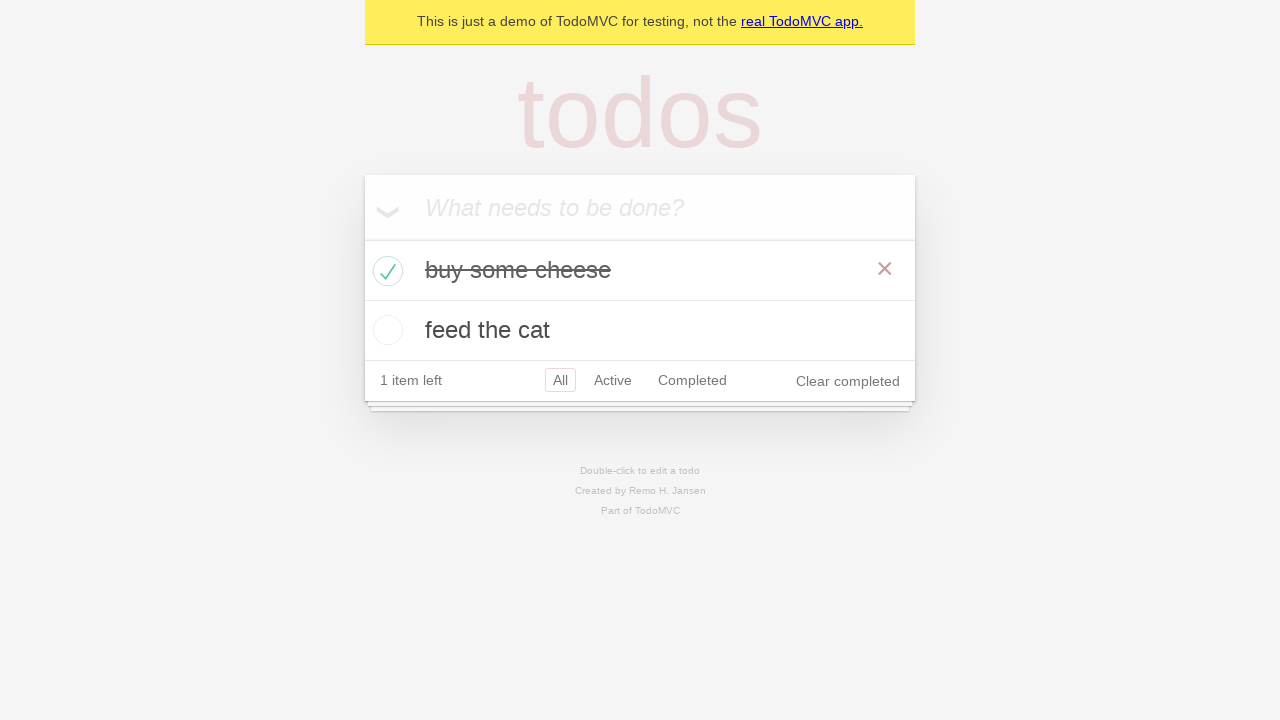

Reloaded the page to test data persistence
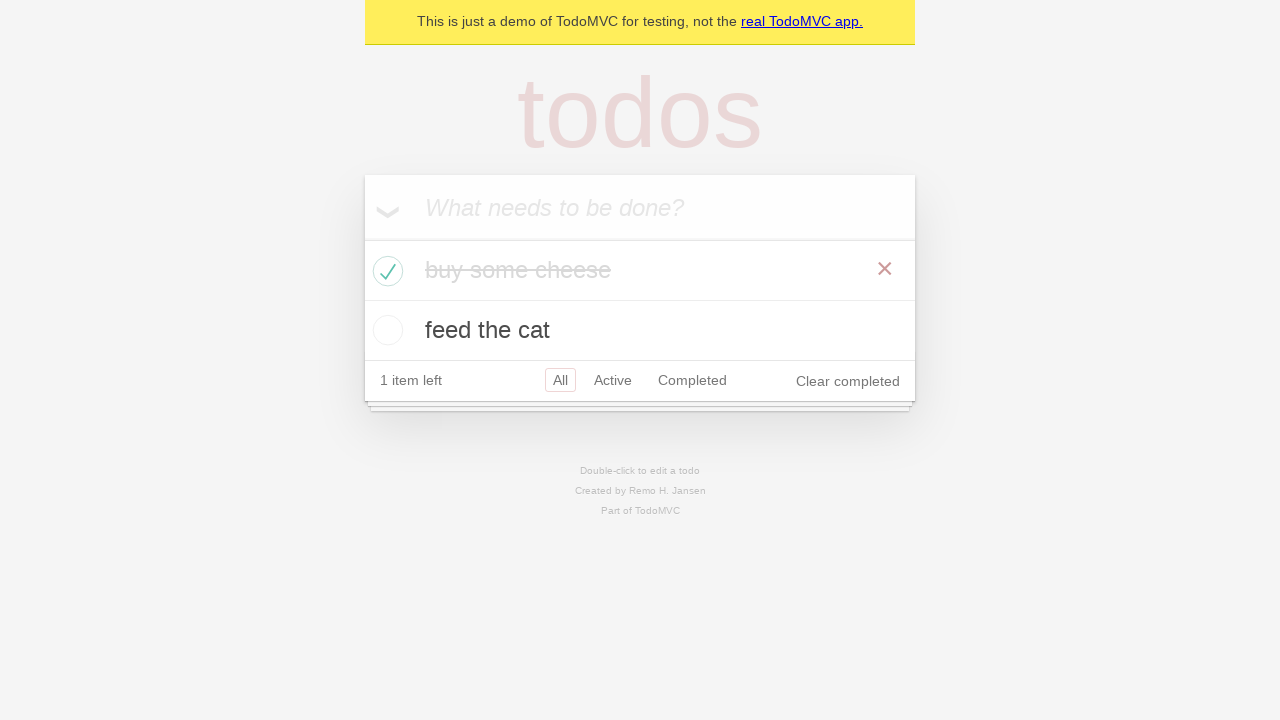

Todo items loaded after page reload
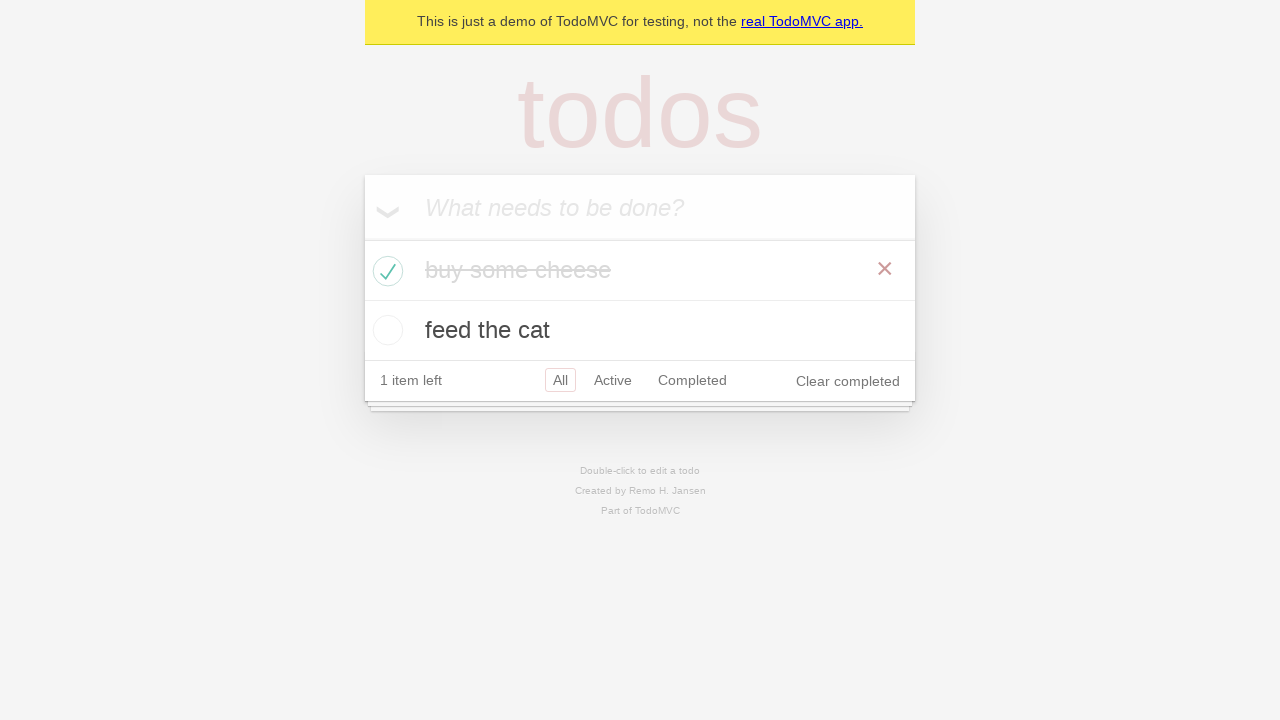

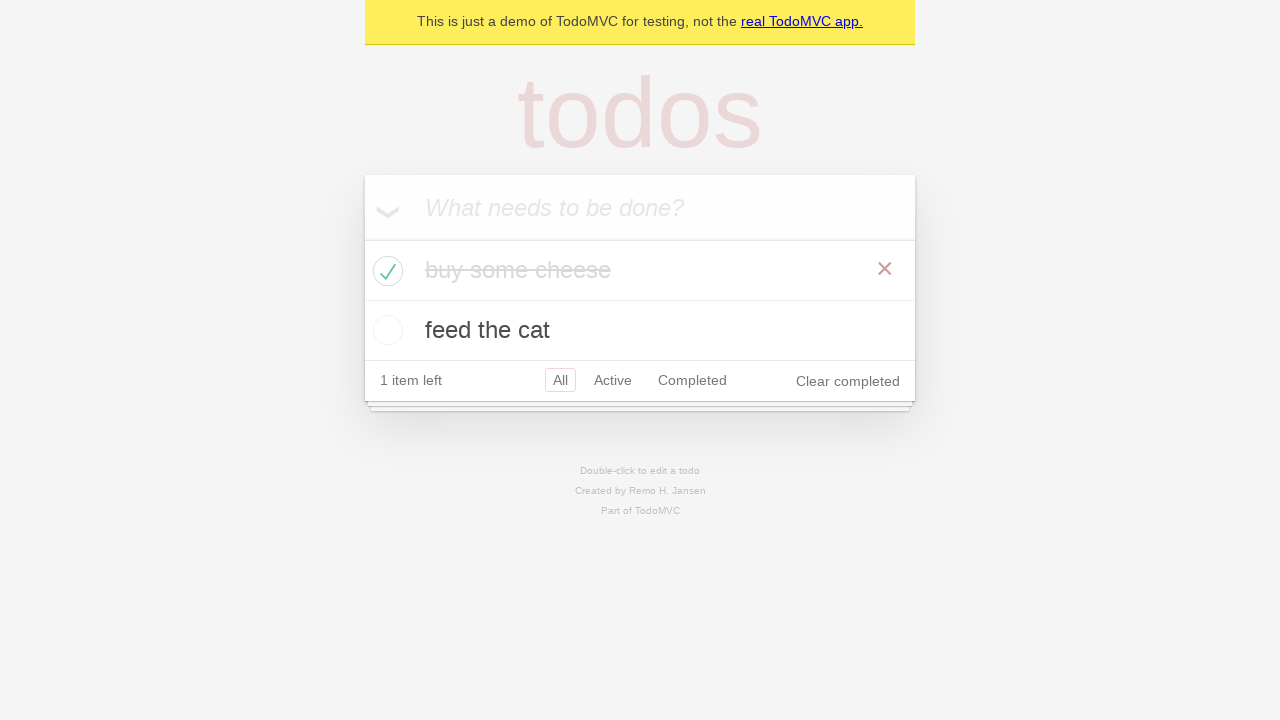